Tests drag and drop functionality on the jQuery UI droppable demo page by dragging an element and dropping it onto a target area

Starting URL: https://jqueryui.com/droppable/

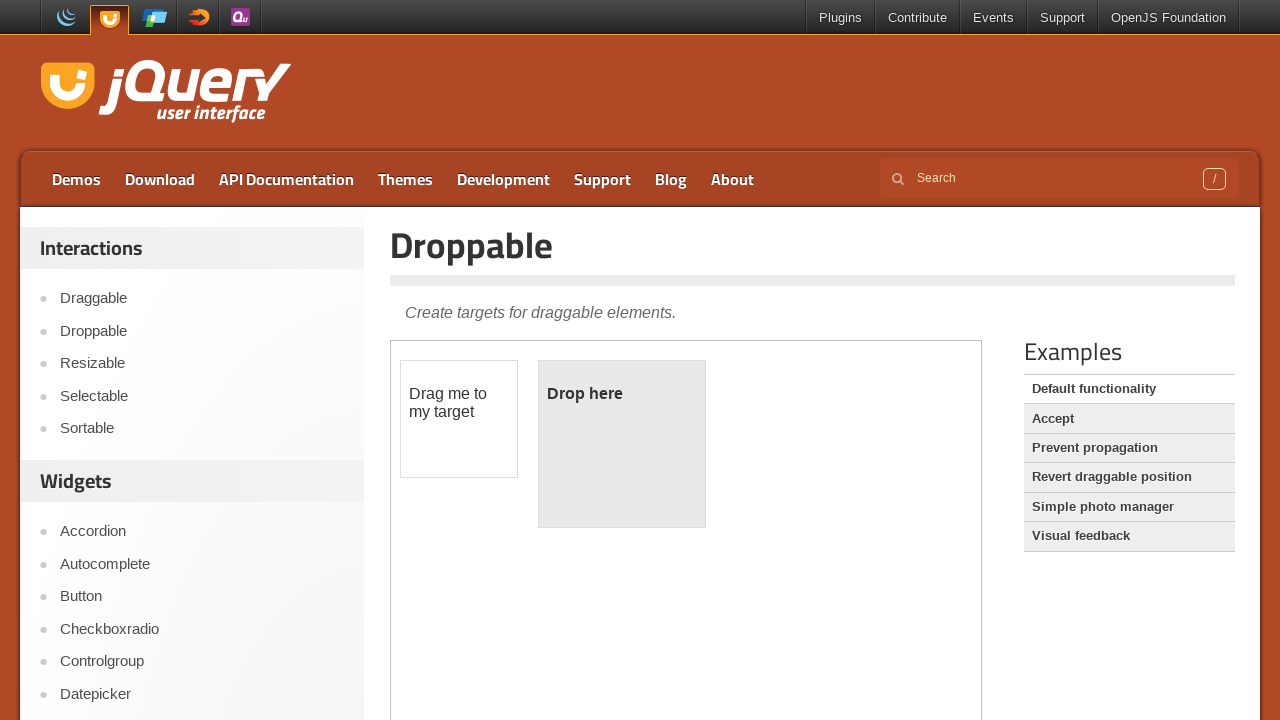

Located iframe containing drag and drop demo
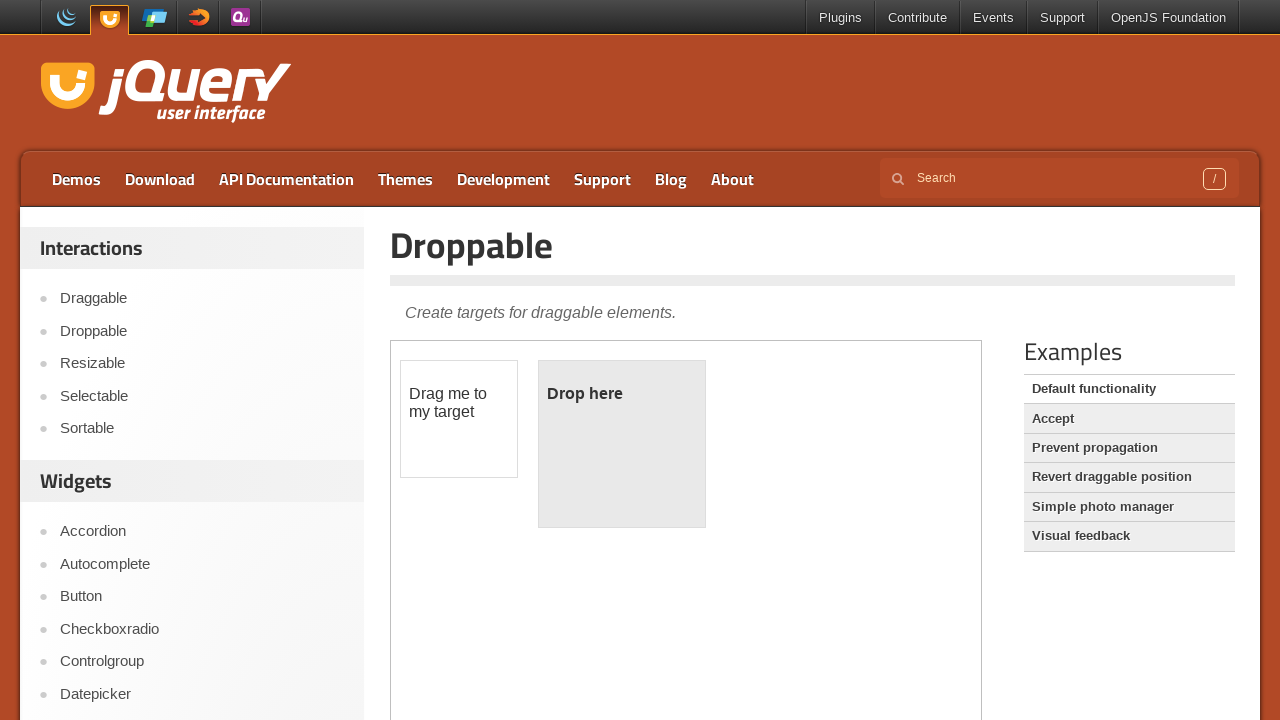

Located draggable element
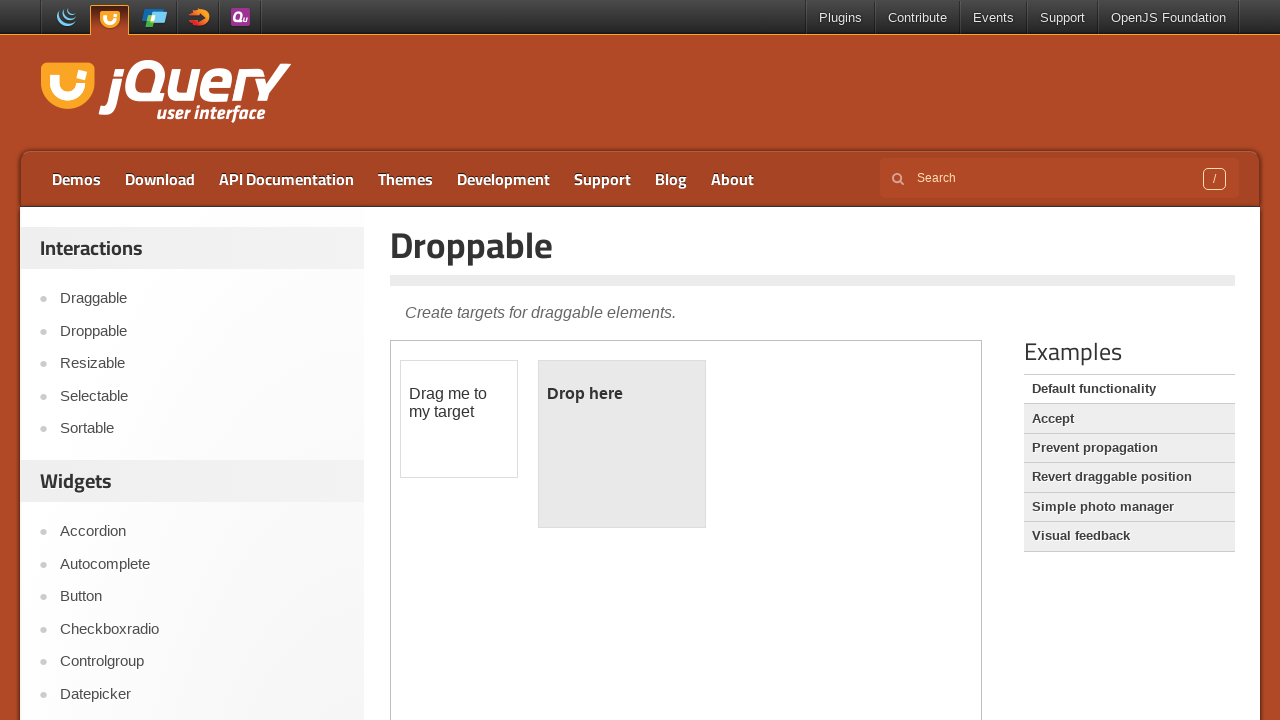

Located droppable target element
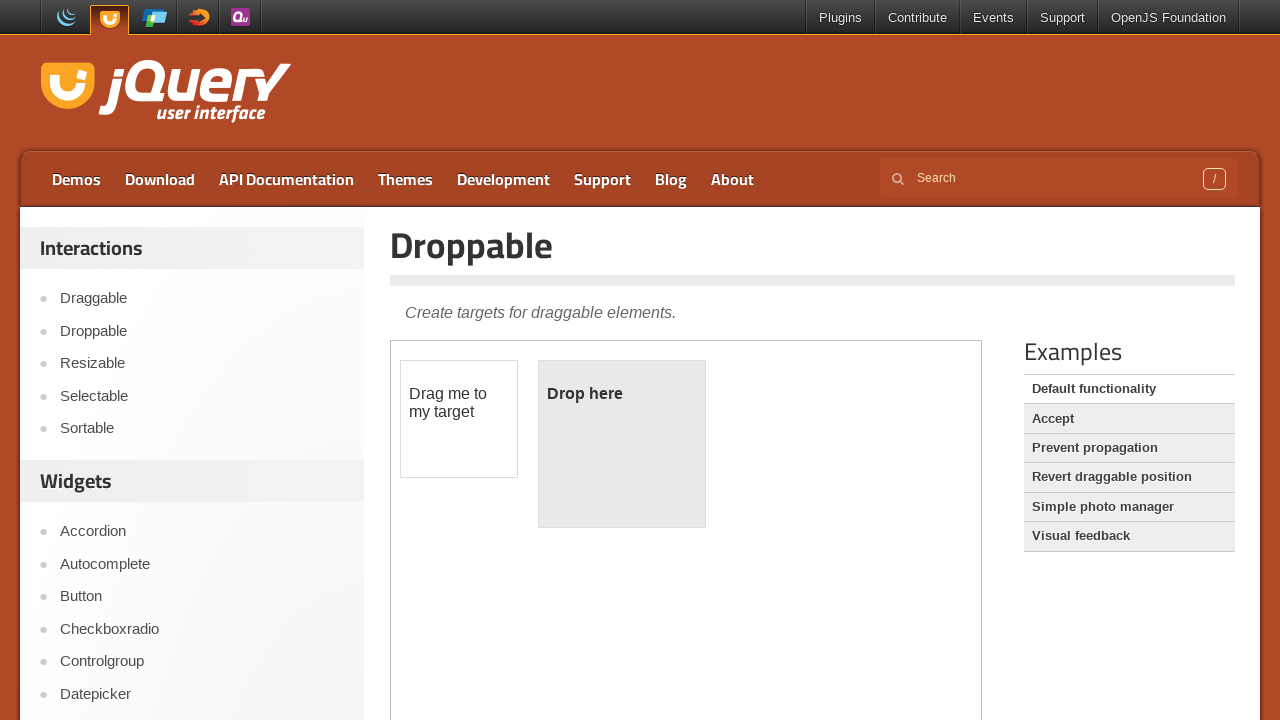

Dragged element onto drop target at (622, 444)
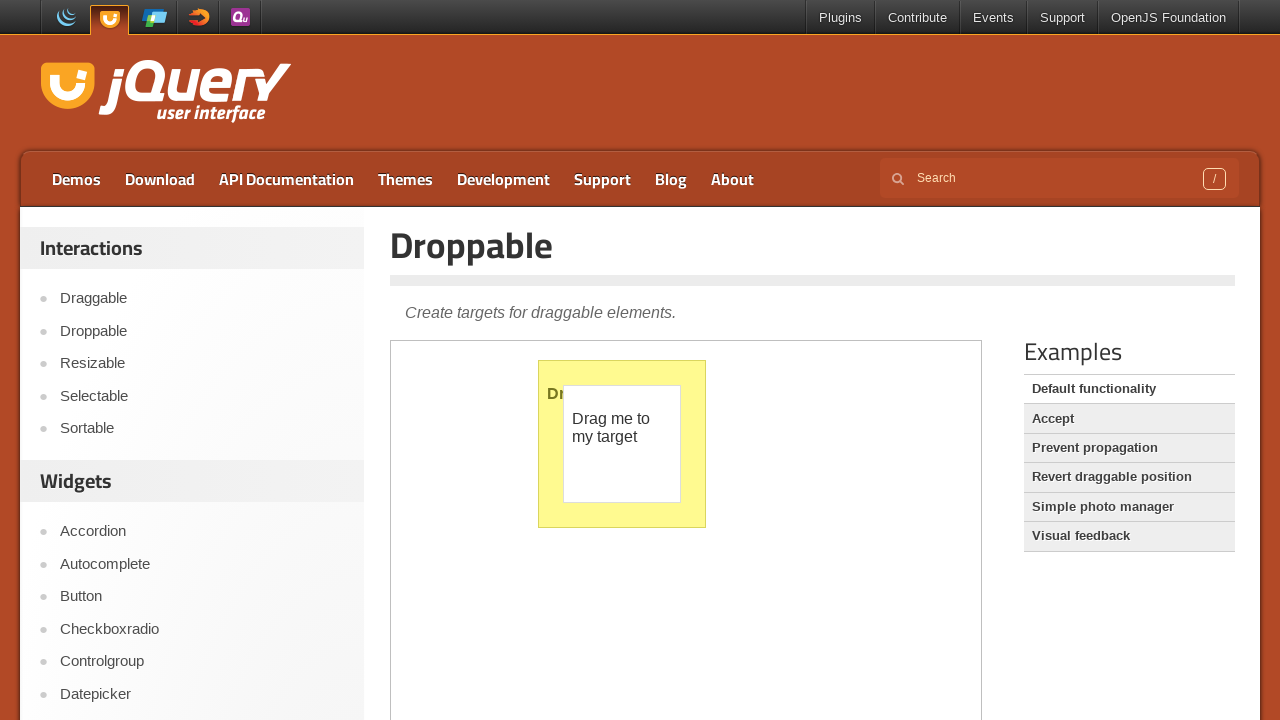

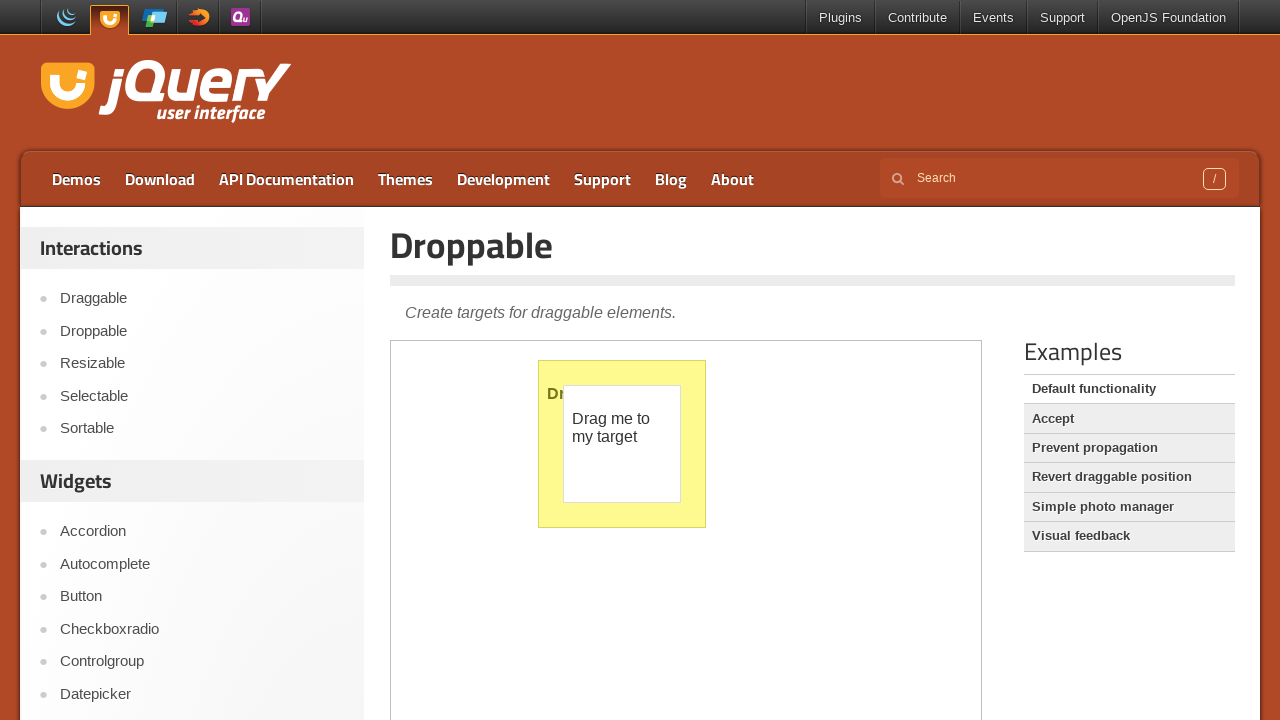